Tests that the browser back button works correctly with filters

Starting URL: https://demo.playwright.dev/todomvc

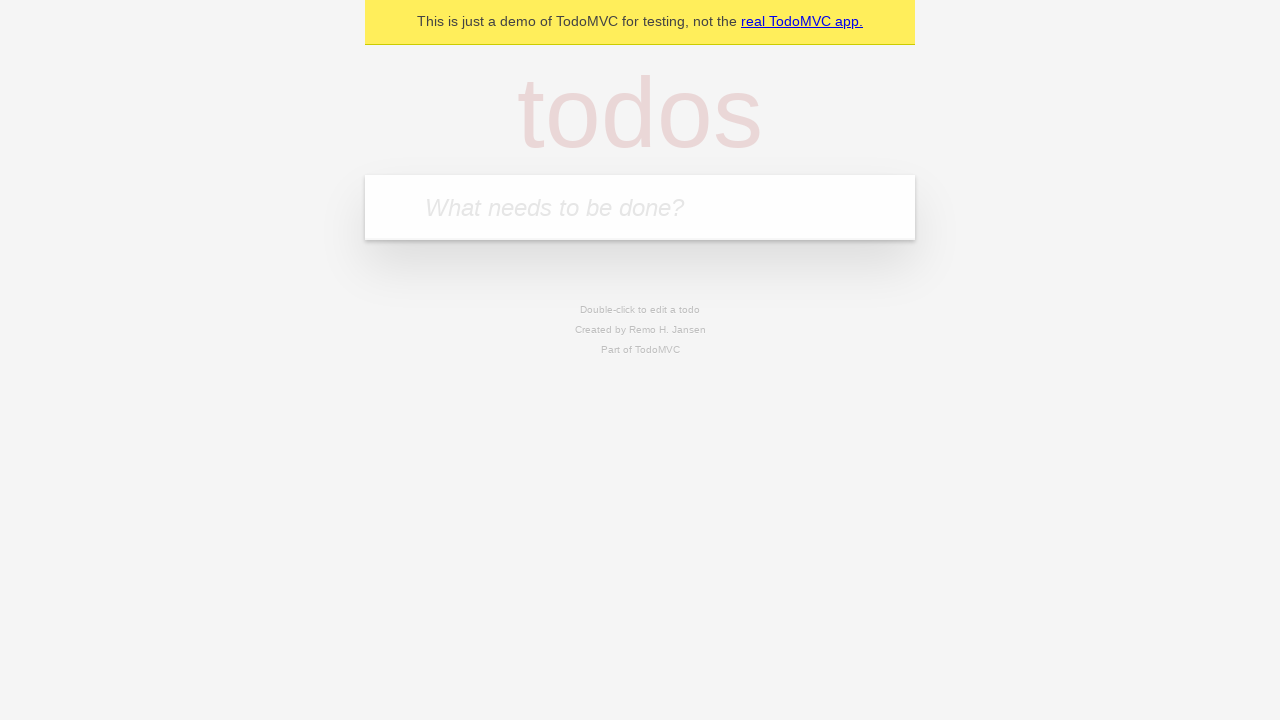

Filled new todo input with 'buy some cheese' on .new-todo
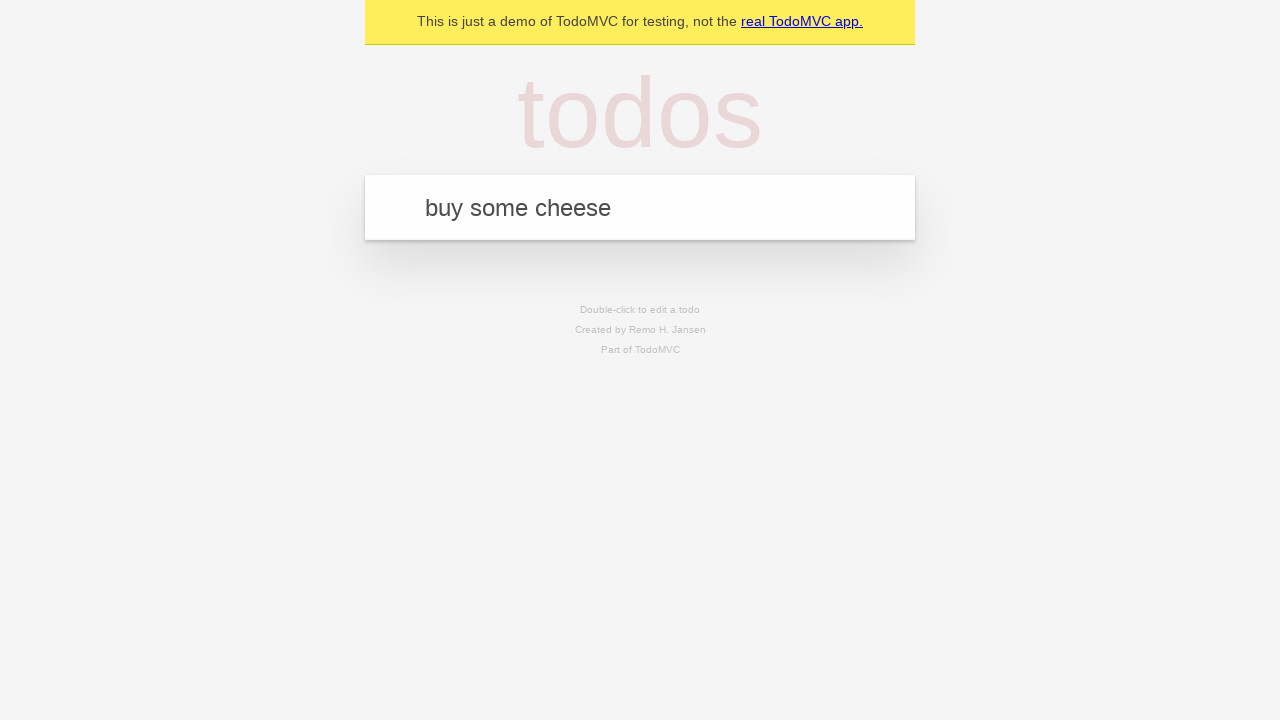

Pressed Enter to create first todo on .new-todo
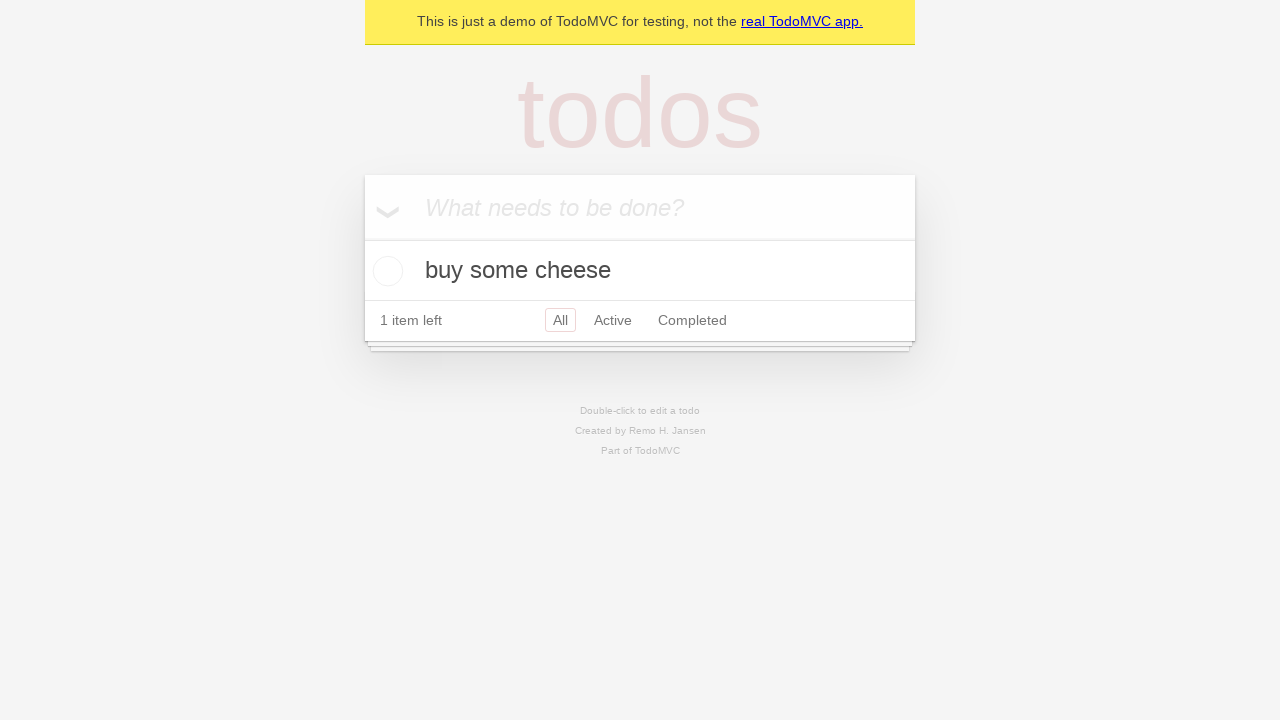

Filled new todo input with 'feed the cat' on .new-todo
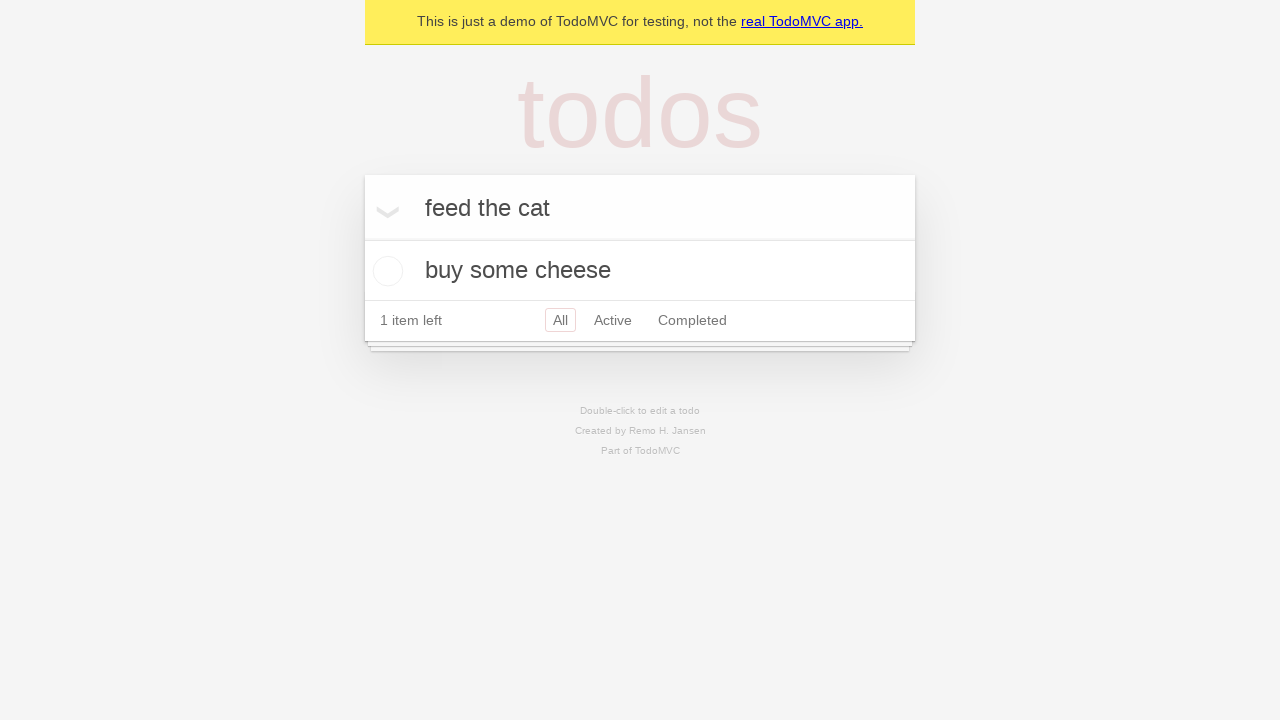

Pressed Enter to create second todo on .new-todo
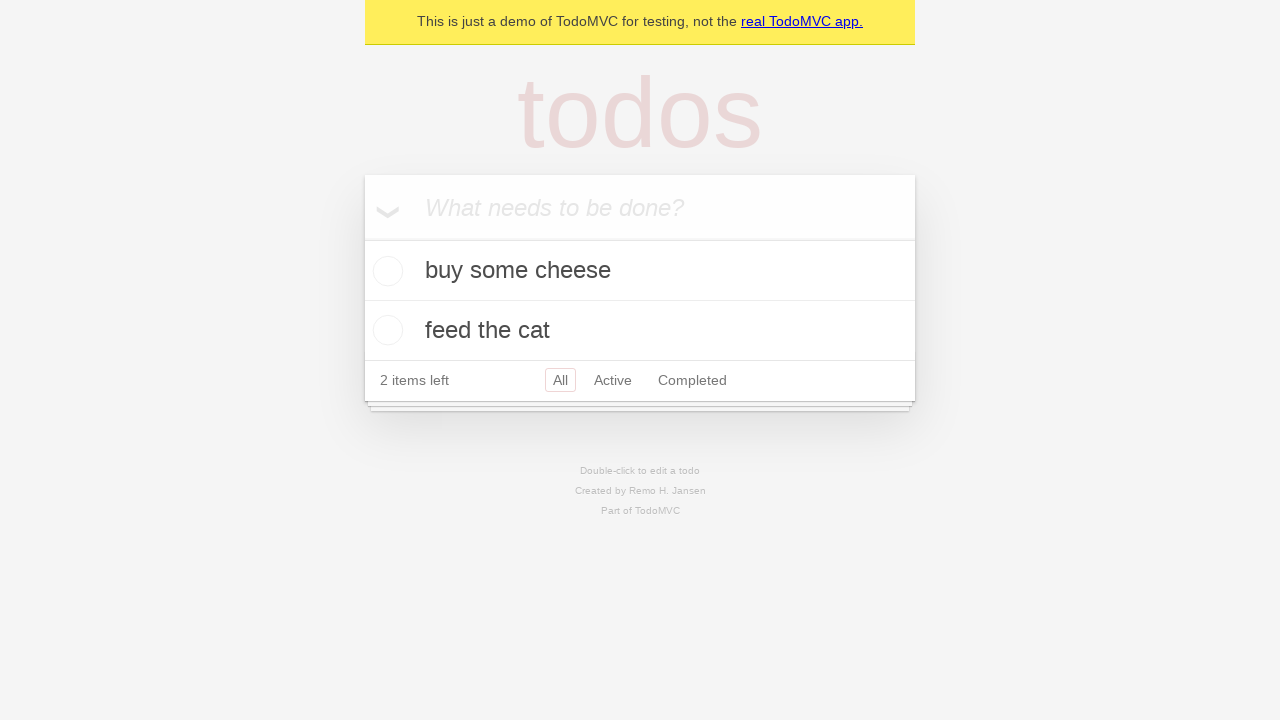

Filled new todo input with 'book a doctors appointment' on .new-todo
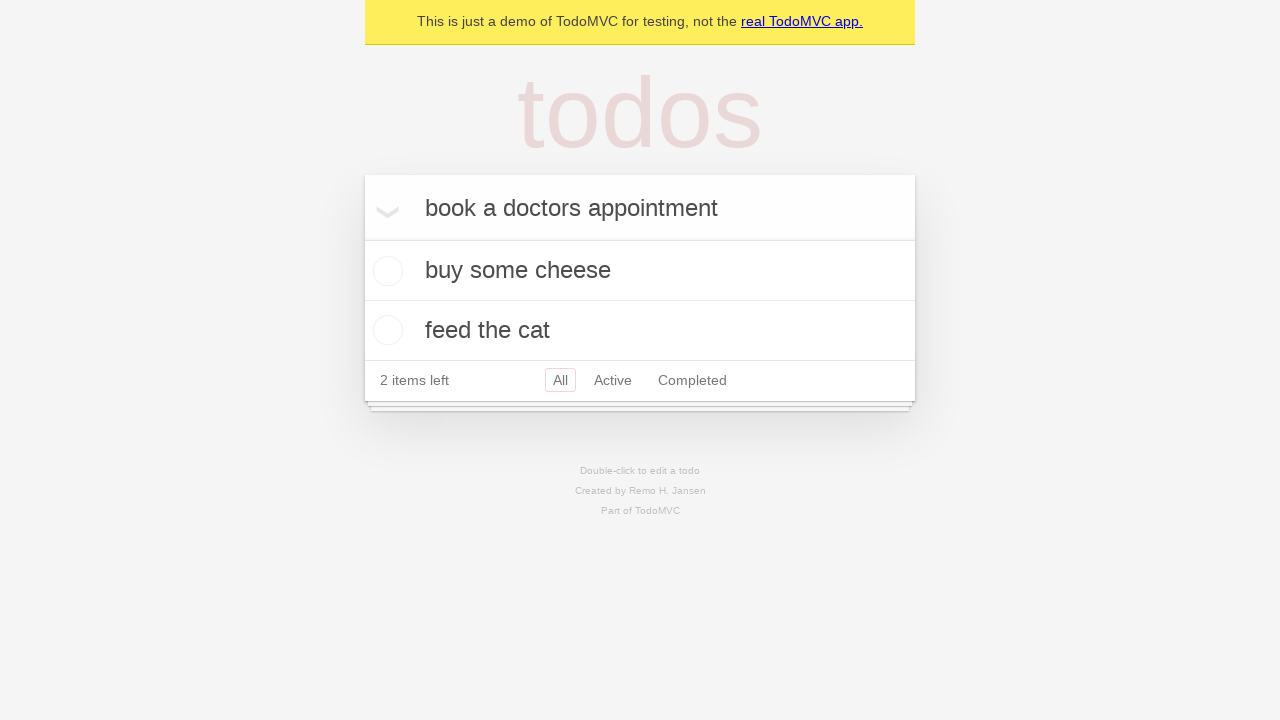

Pressed Enter to create third todo on .new-todo
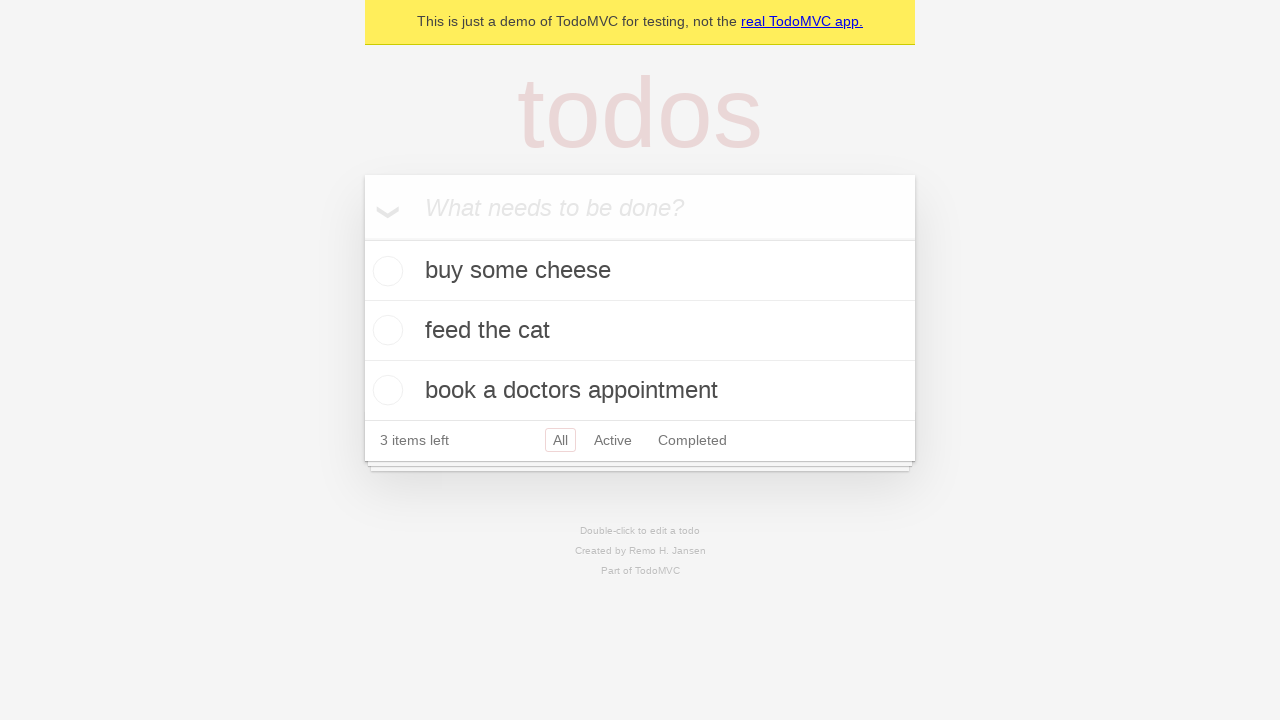

All three todos loaded in the list
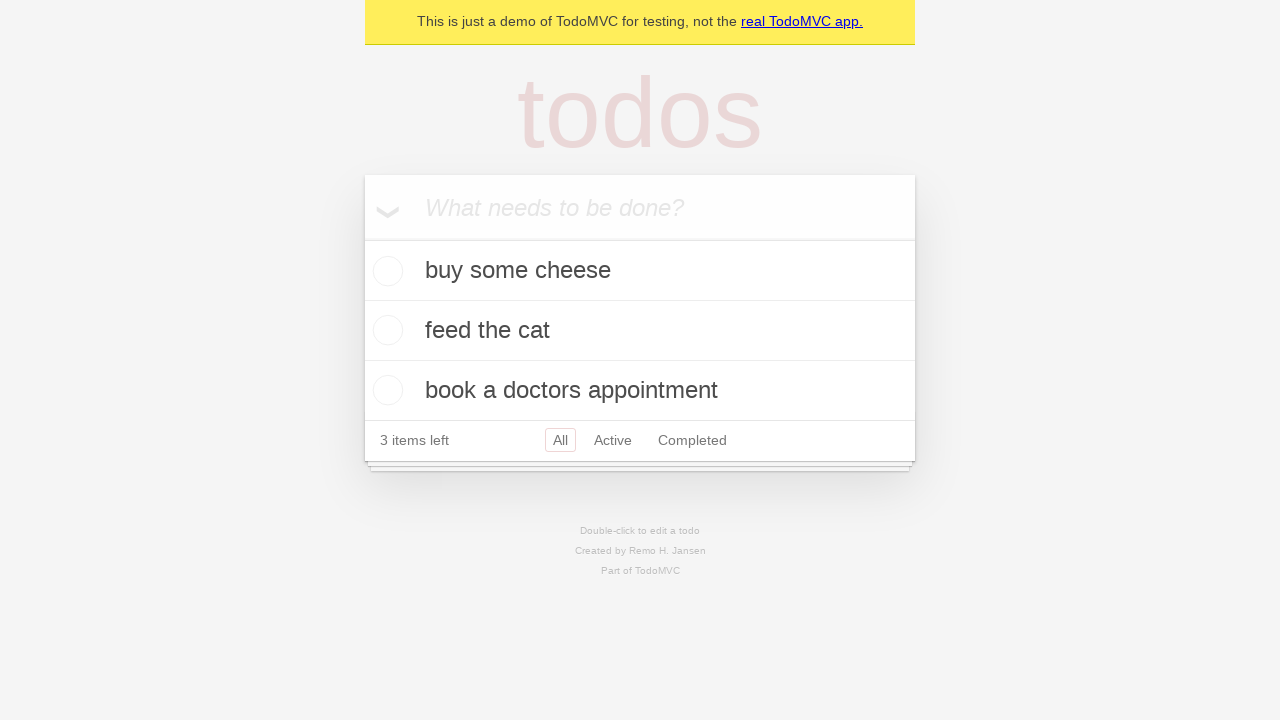

Marked second todo as completed at (385, 330) on .todo-list li .toggle >> nth=1
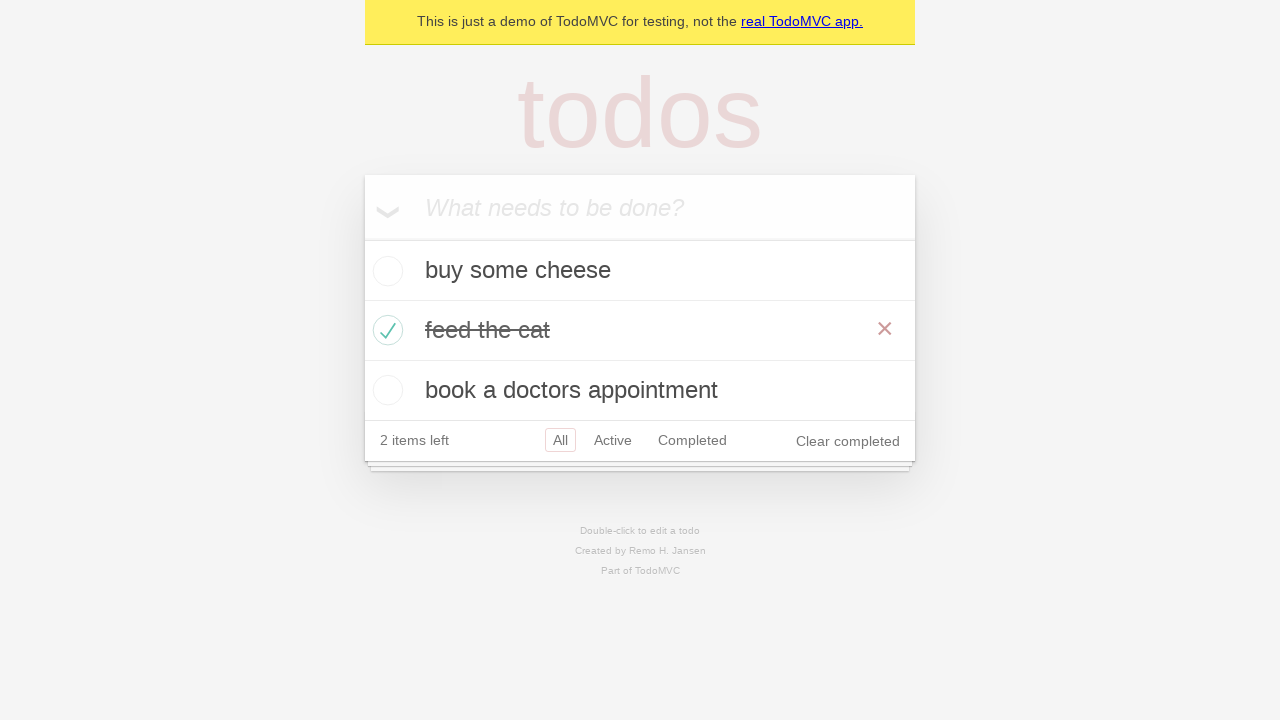

Clicked All filter to show all todos at (560, 440) on .filters >> text=All
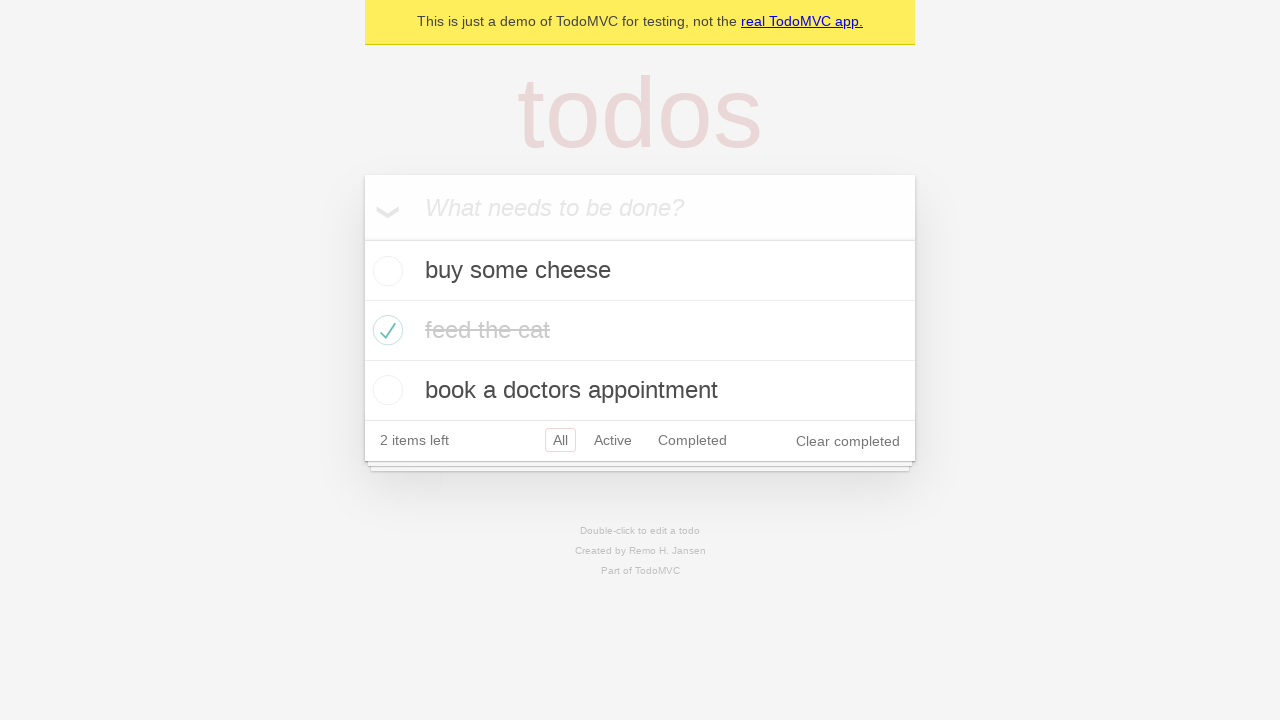

Clicked Active filter to show only active todos at (613, 440) on .filters >> text=Active
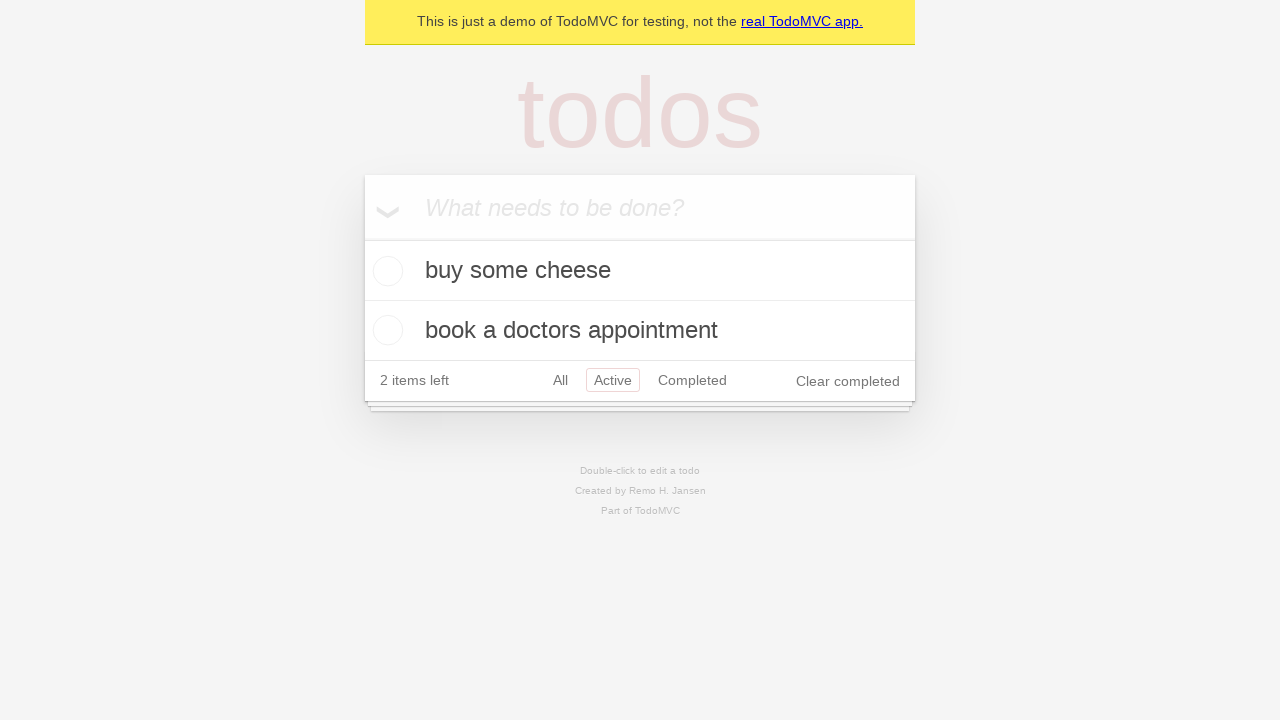

Clicked Completed filter to show only completed todos at (692, 380) on .filters >> text=Completed
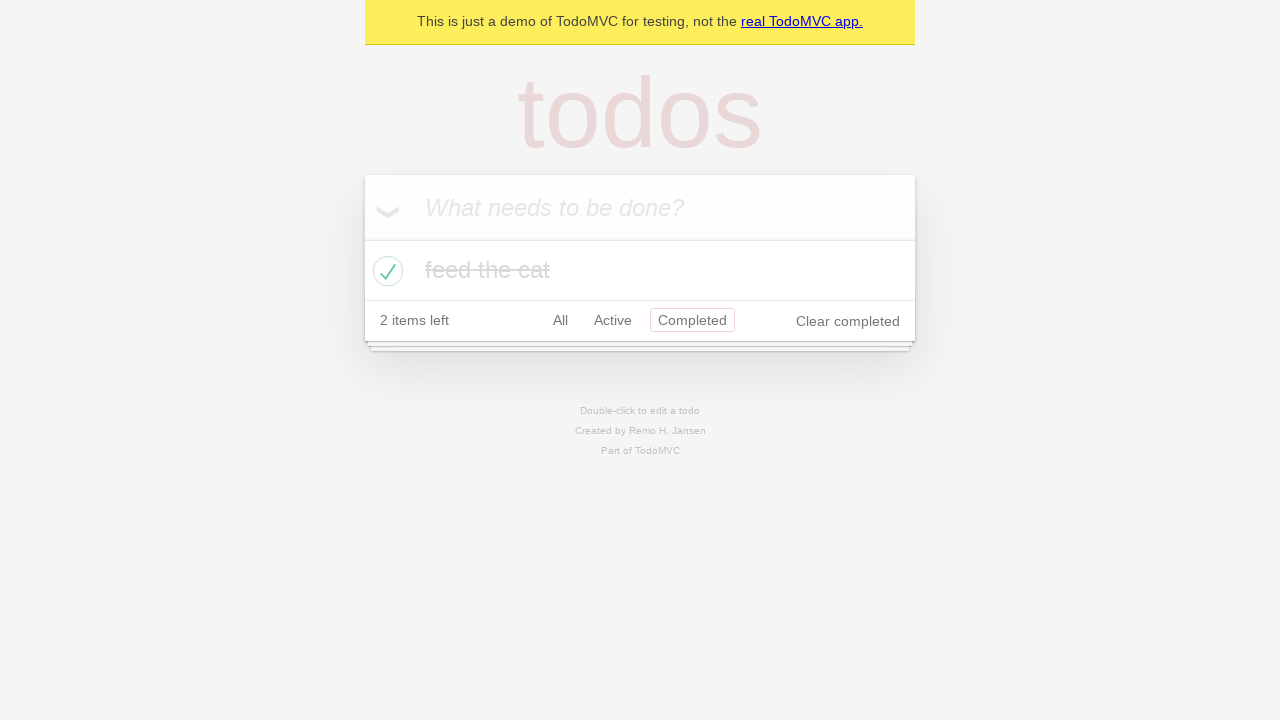

Navigated back from Completed filter to Active filter
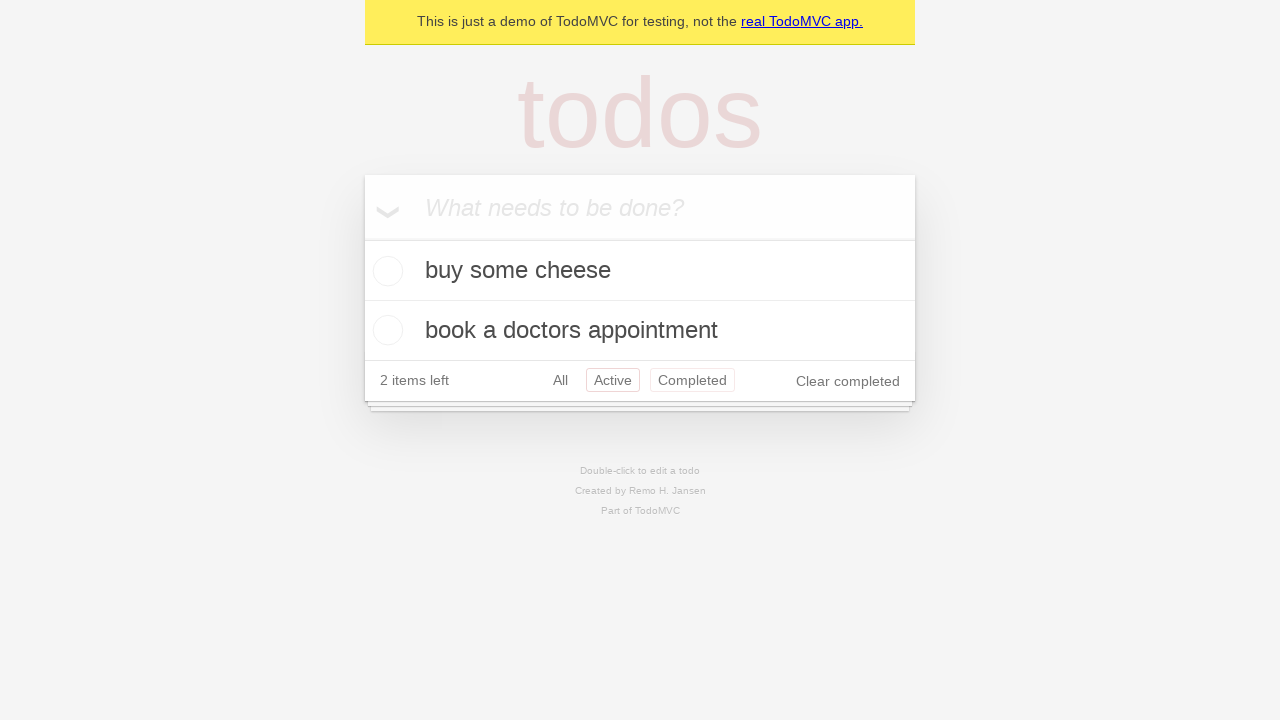

Navigated back from Active filter to All filter
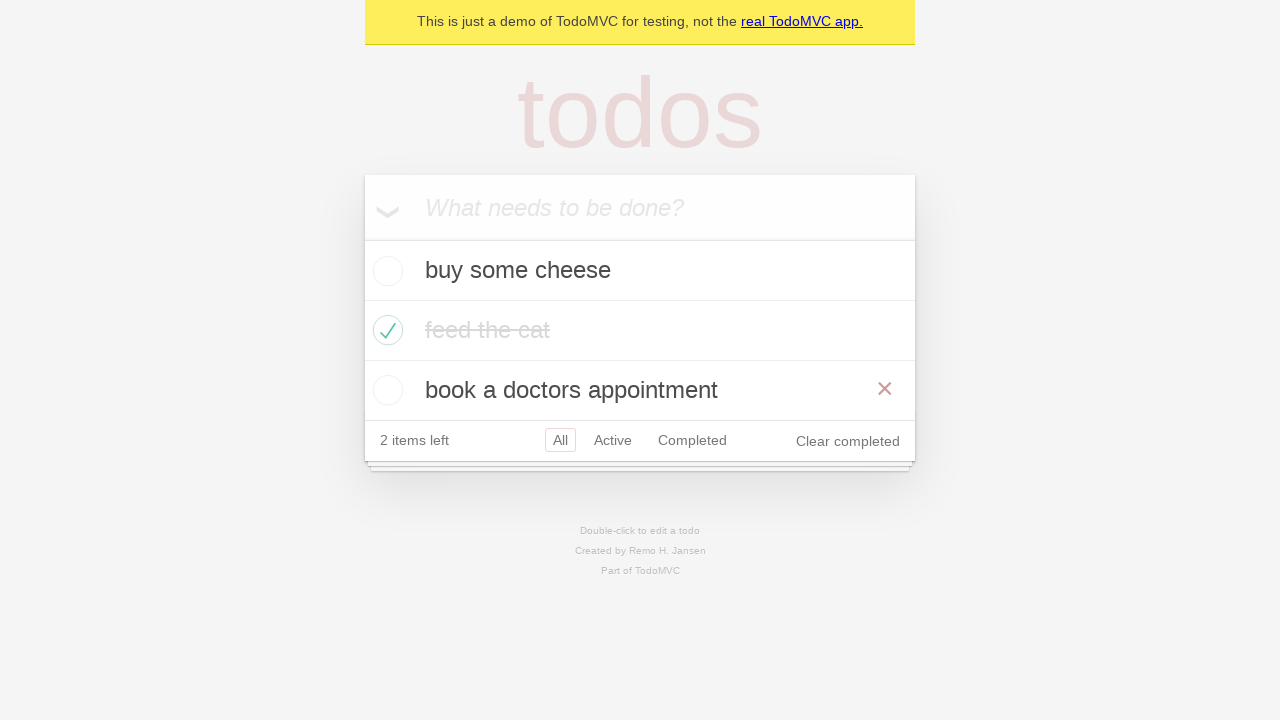

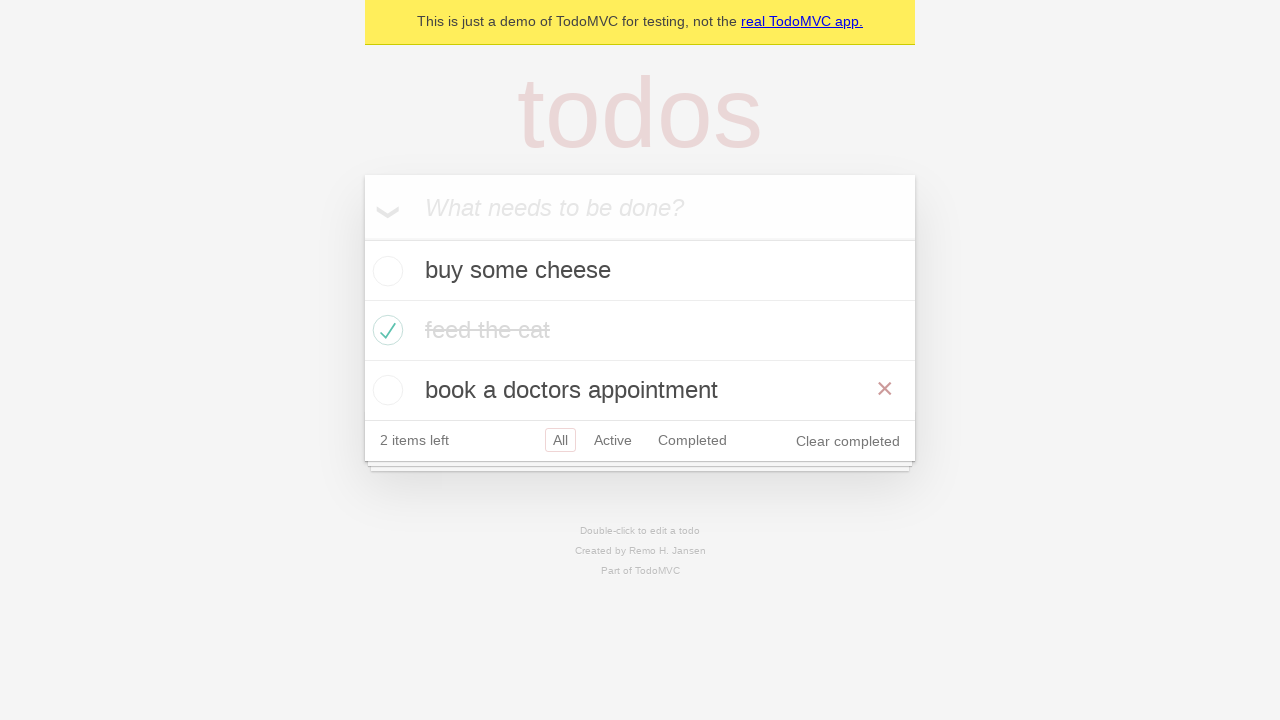